Tests the login form validation by clicking submit without entering credentials and verifying that an appropriate error message is displayed

Starting URL: https://thinking-tester-contact-list.herokuapp.com/

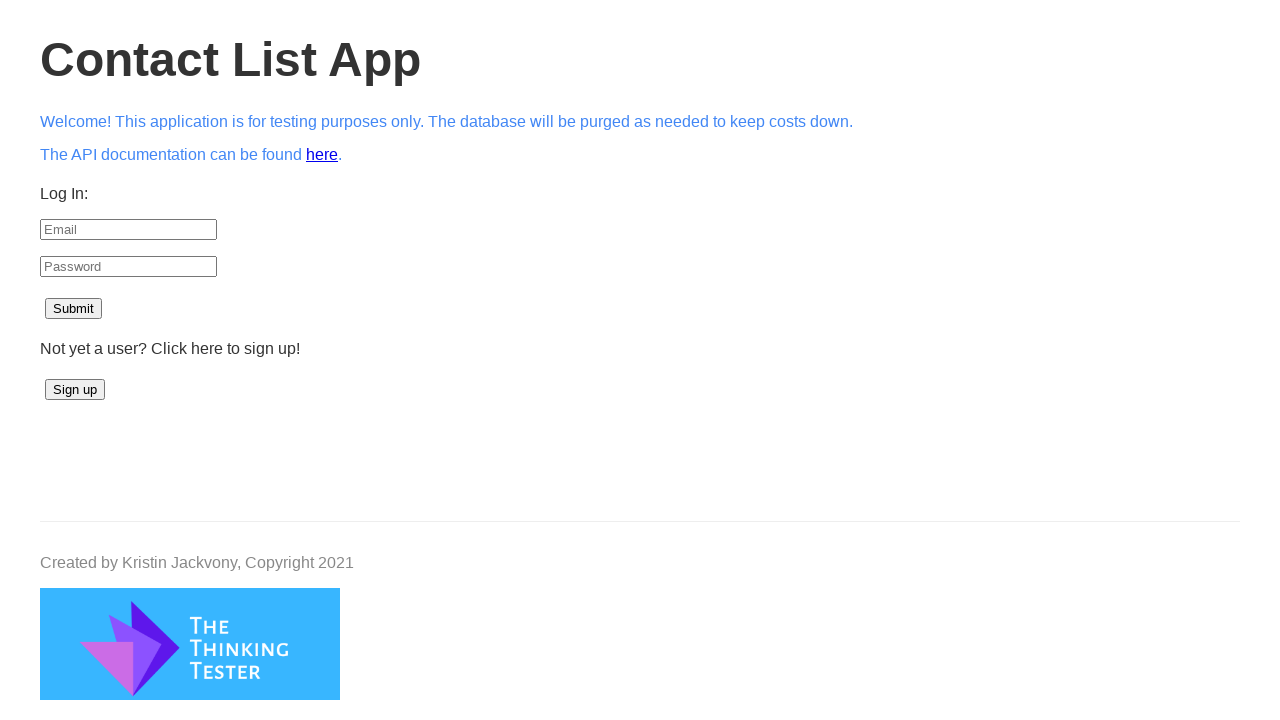

Clicked submit button without entering credentials at (74, 309) on #submit
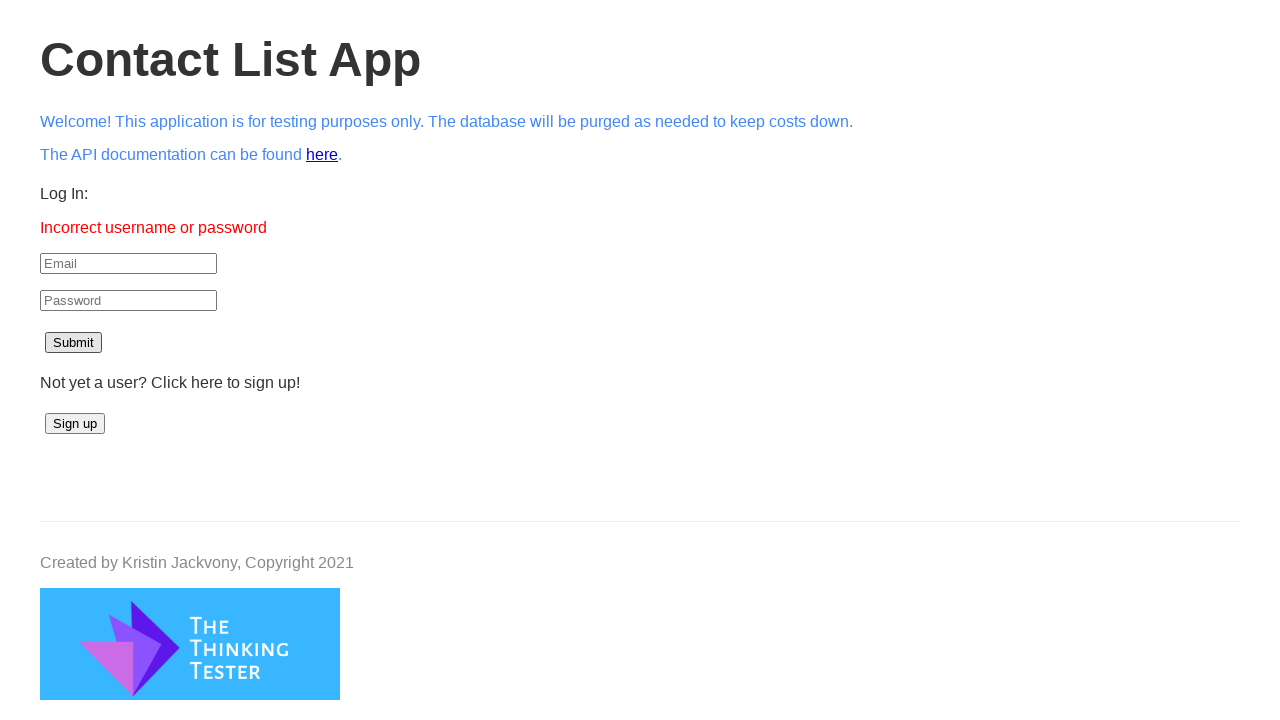

Error message became visible
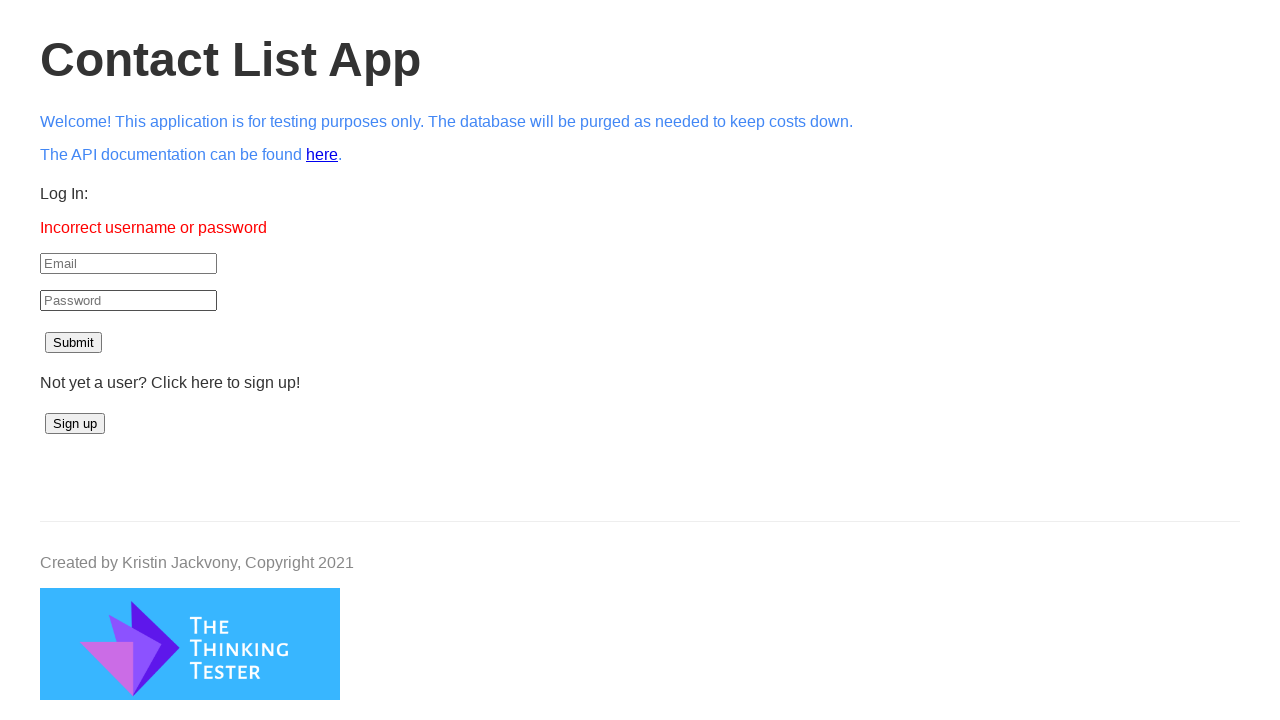

Retrieved error message text
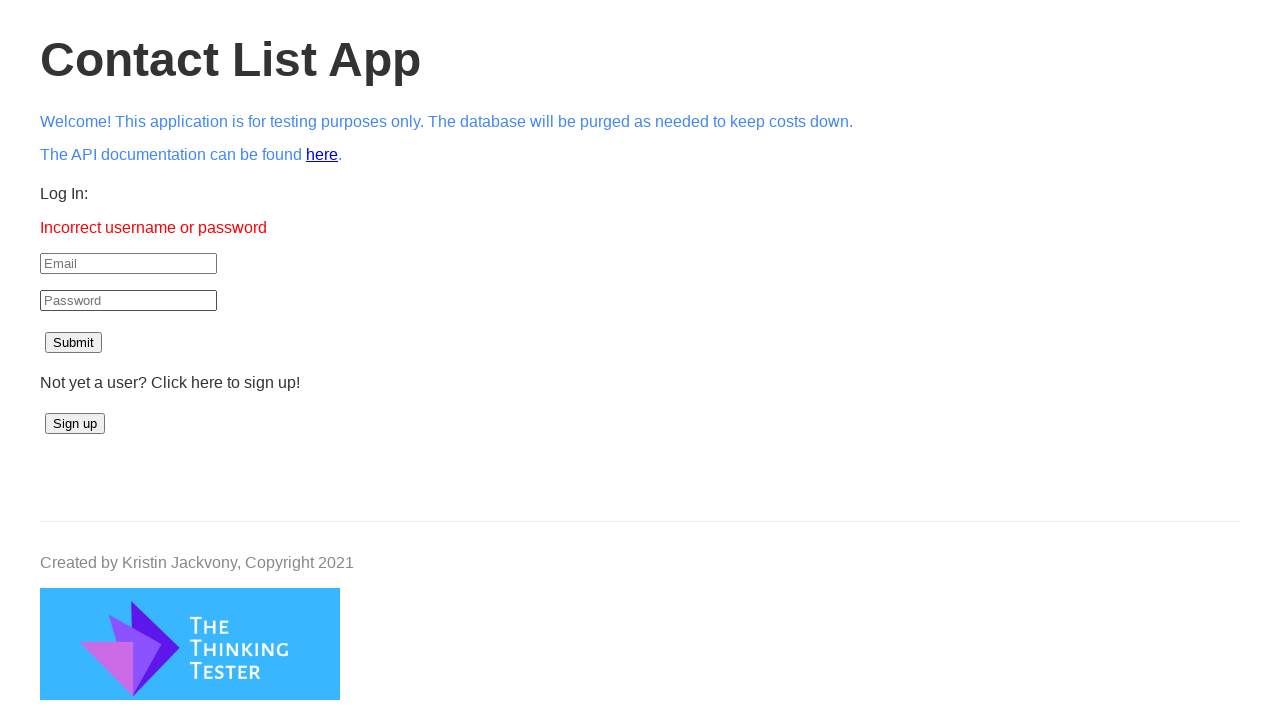

Verified error message text matches expected value
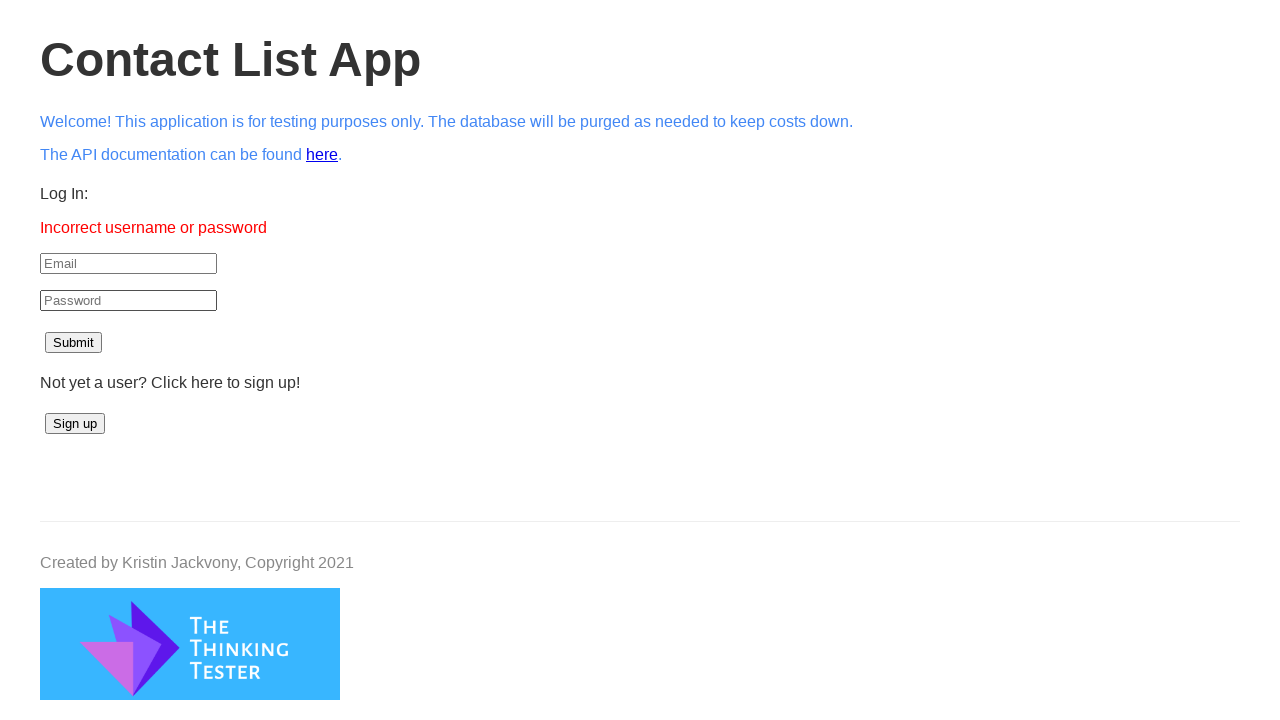

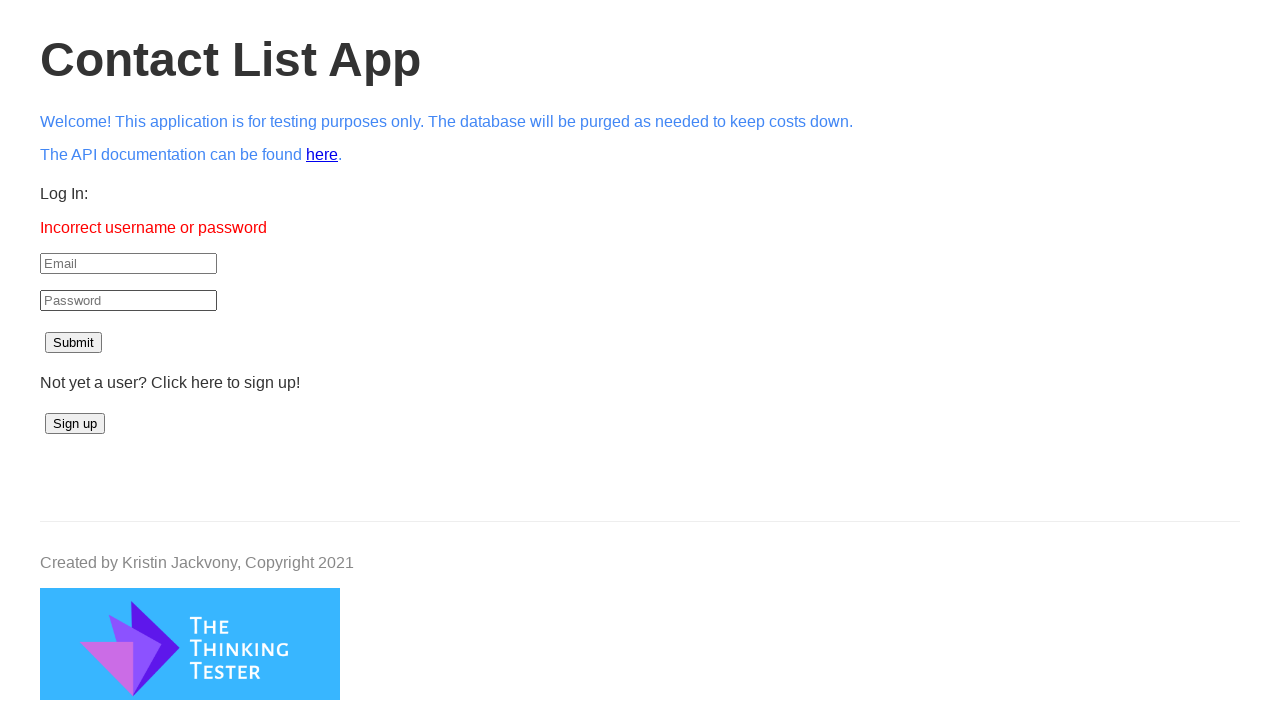